Tests web storage functionality by manipulating localStorage items

Starting URL: https://airly.org/map/pl/#50.0626789849,19.9326583871

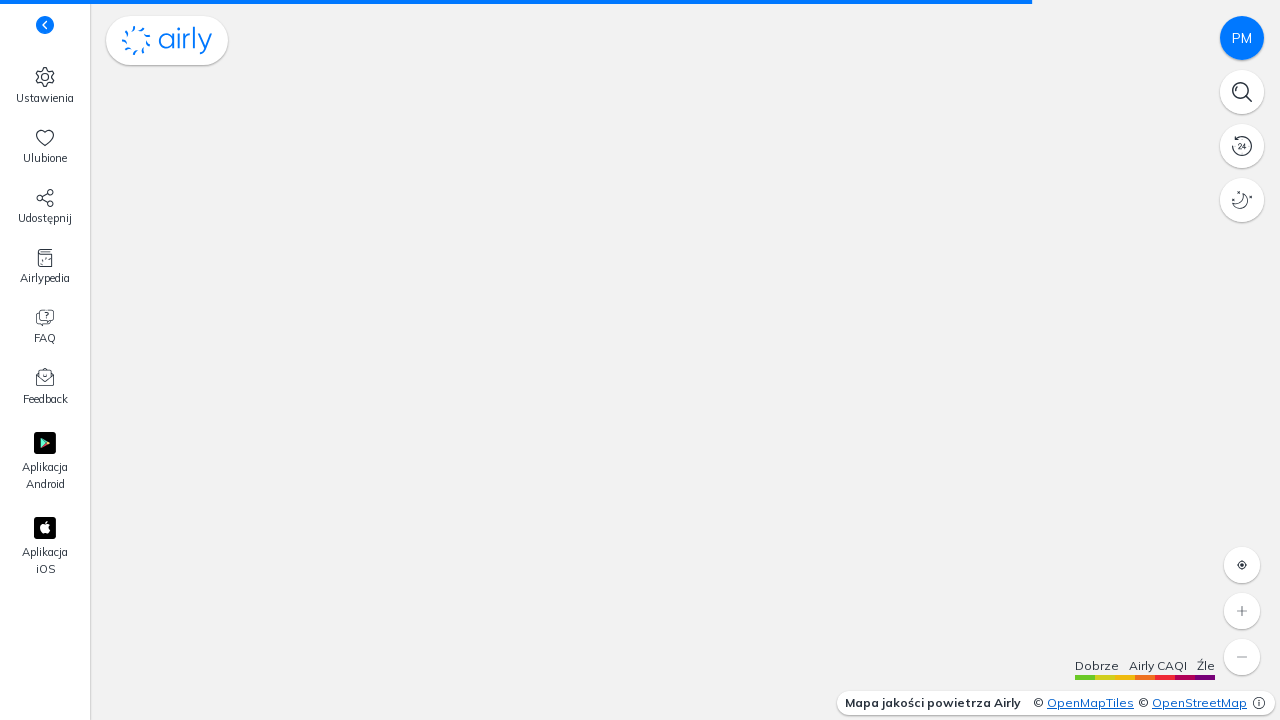

Retrieved 'persist:map' item from localStorage
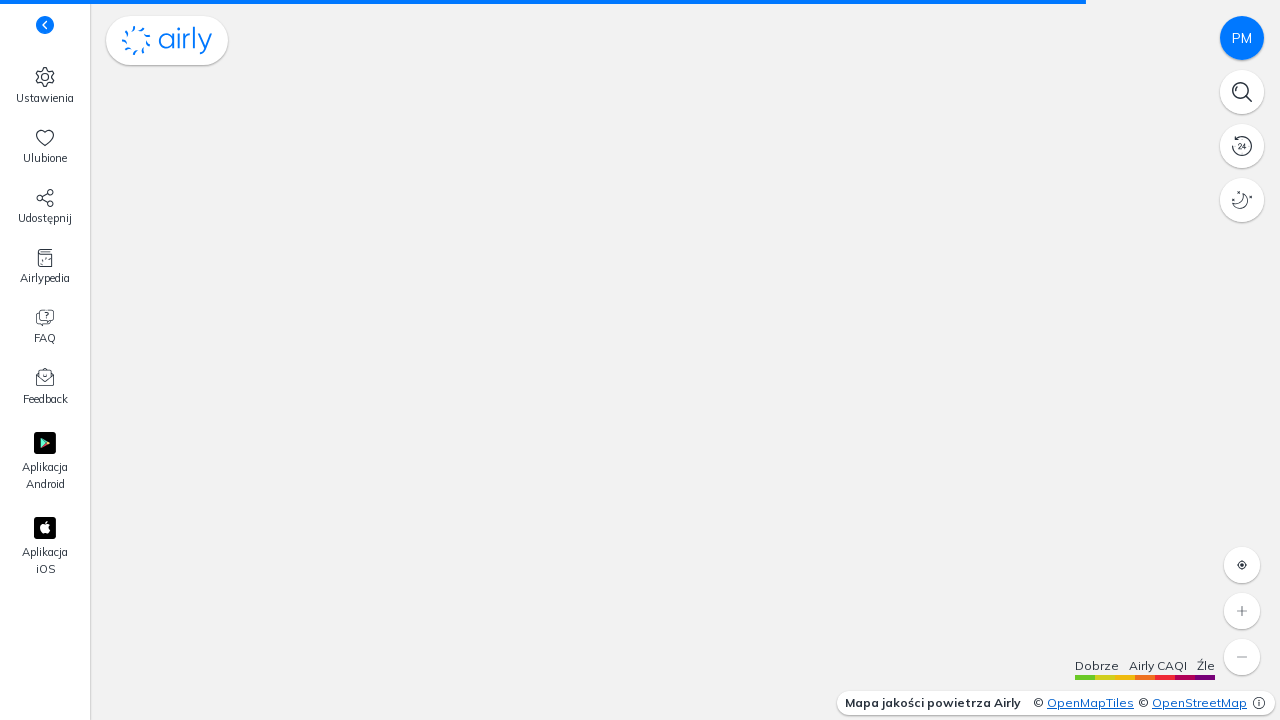

Removed 'persist:map' item from localStorage
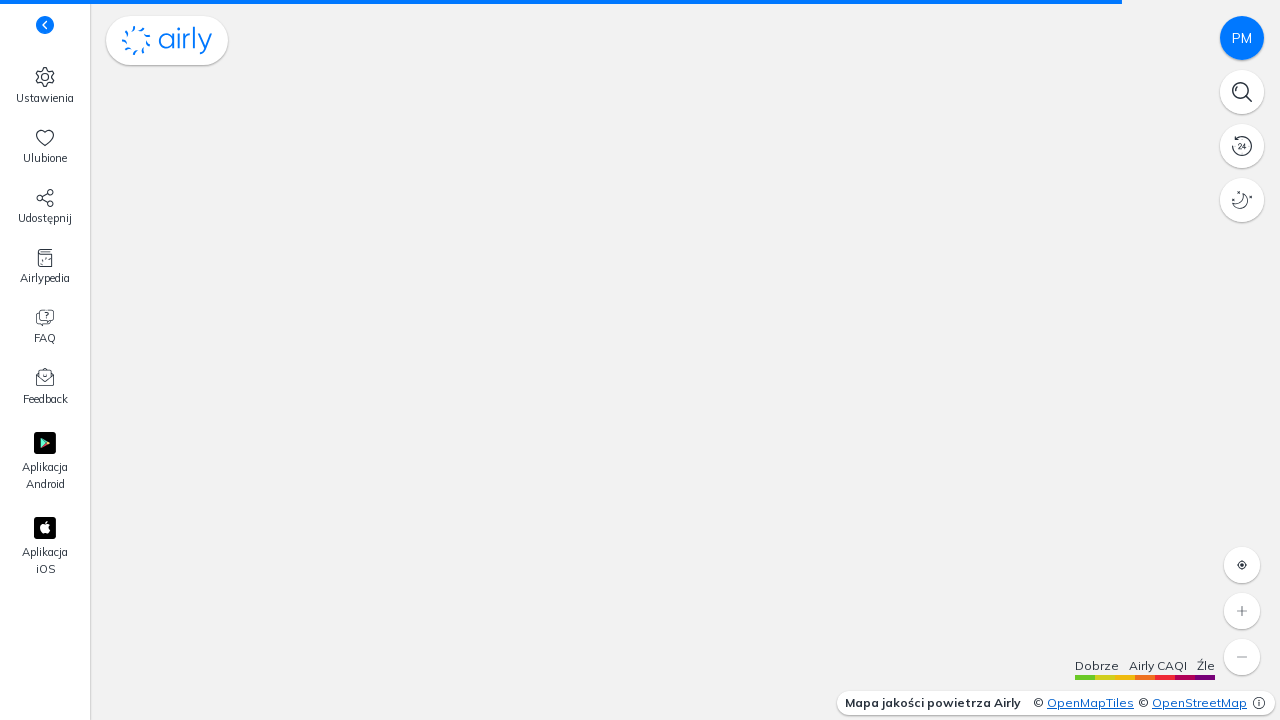

Set new localStorage item 'some key' with value 'some value'
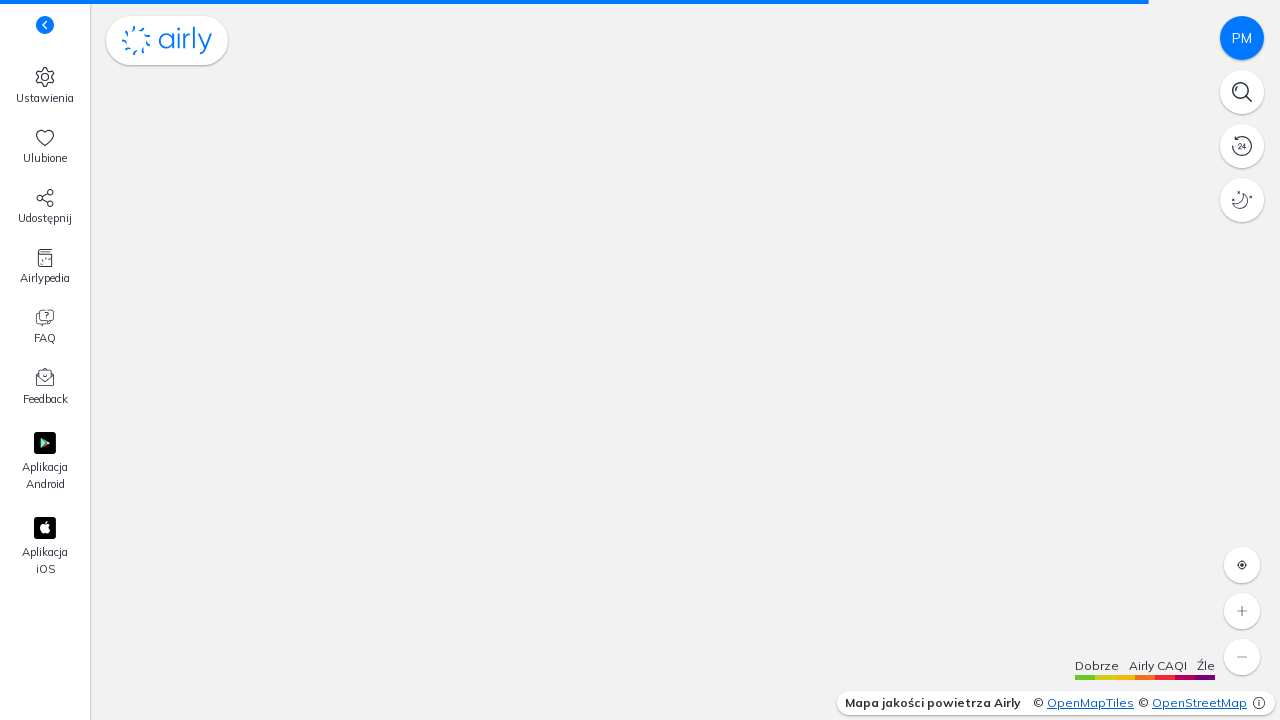

Retrieved all localStorage keys
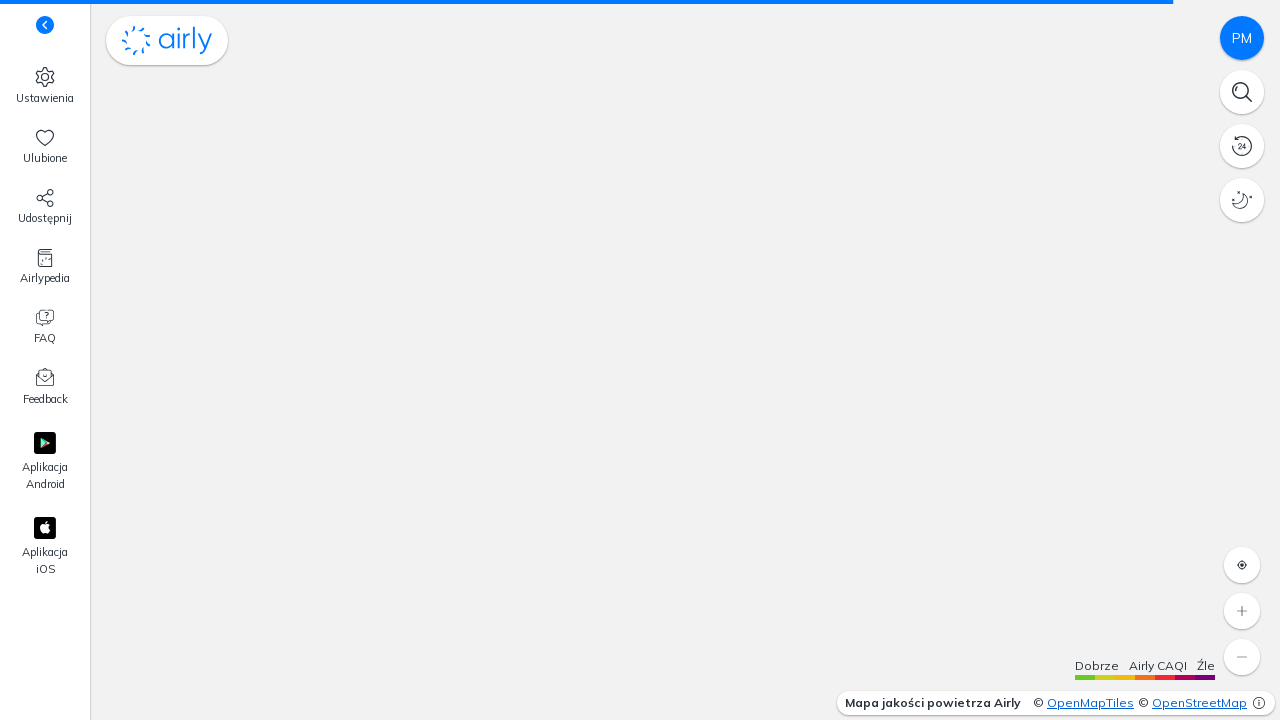

Cleared all items from localStorage
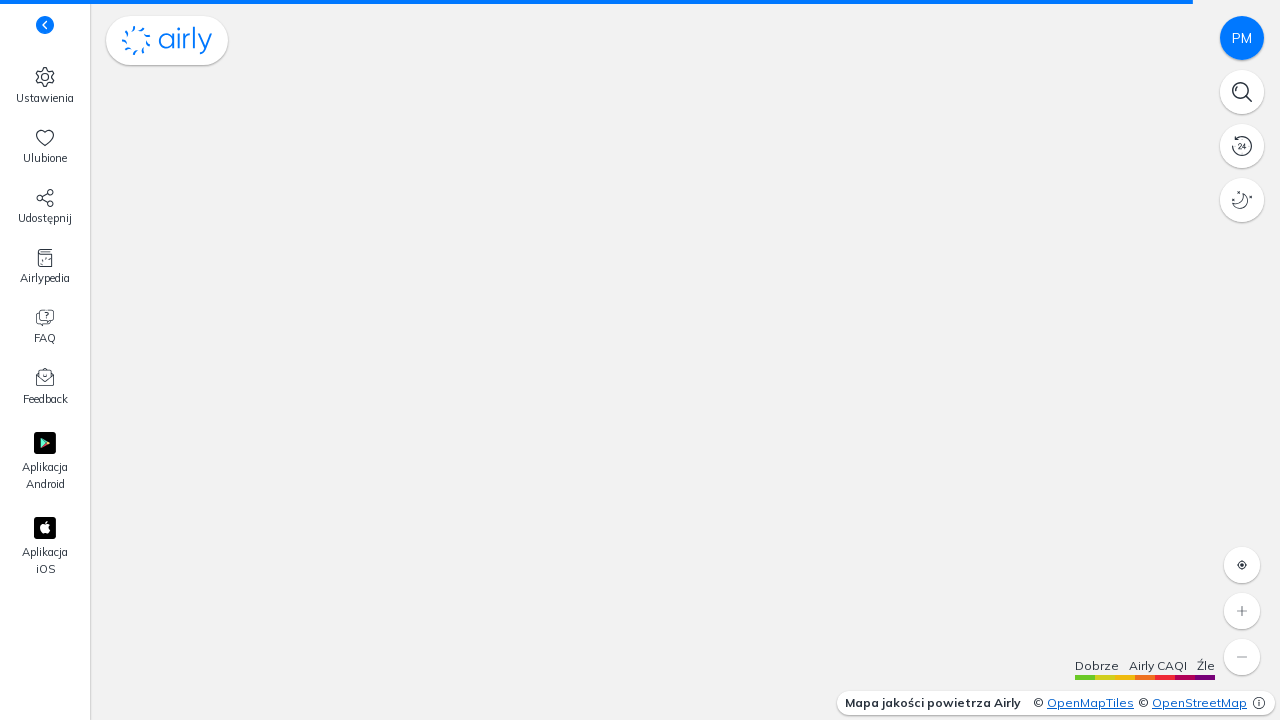

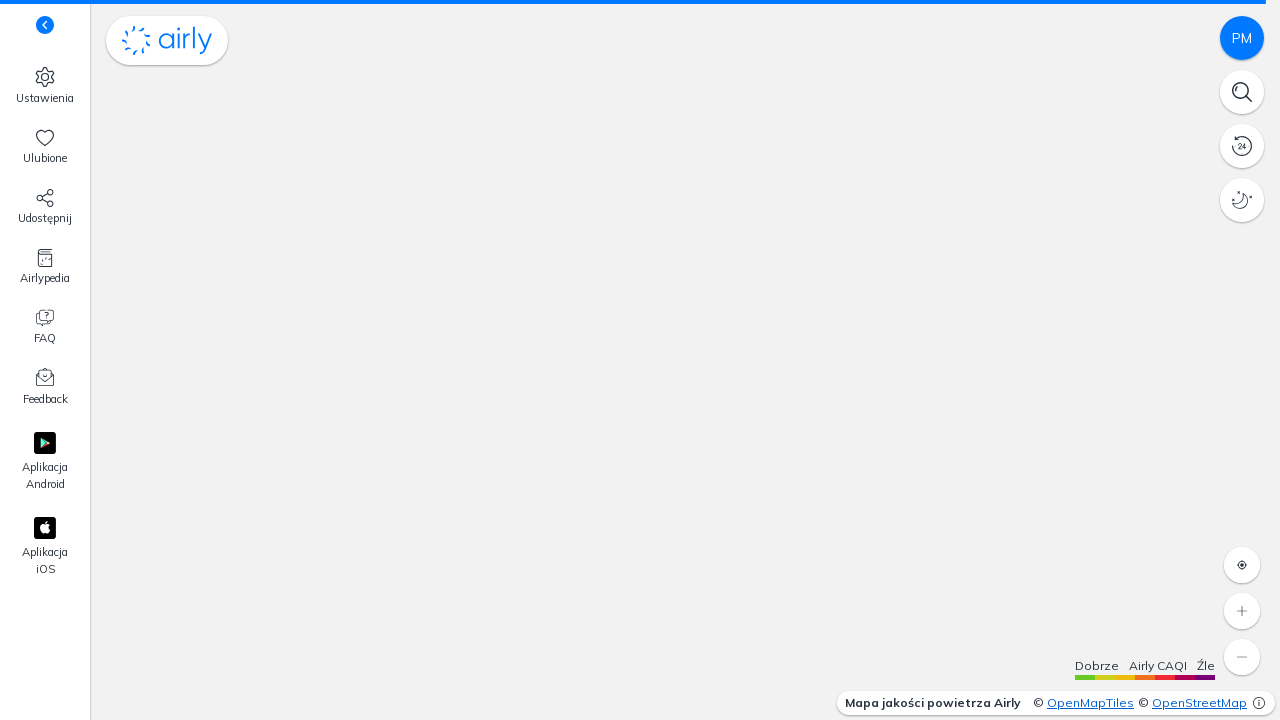